Tests user registration by filling sign-up form with username and password

Starting URL: https://www.demoblaze.com/

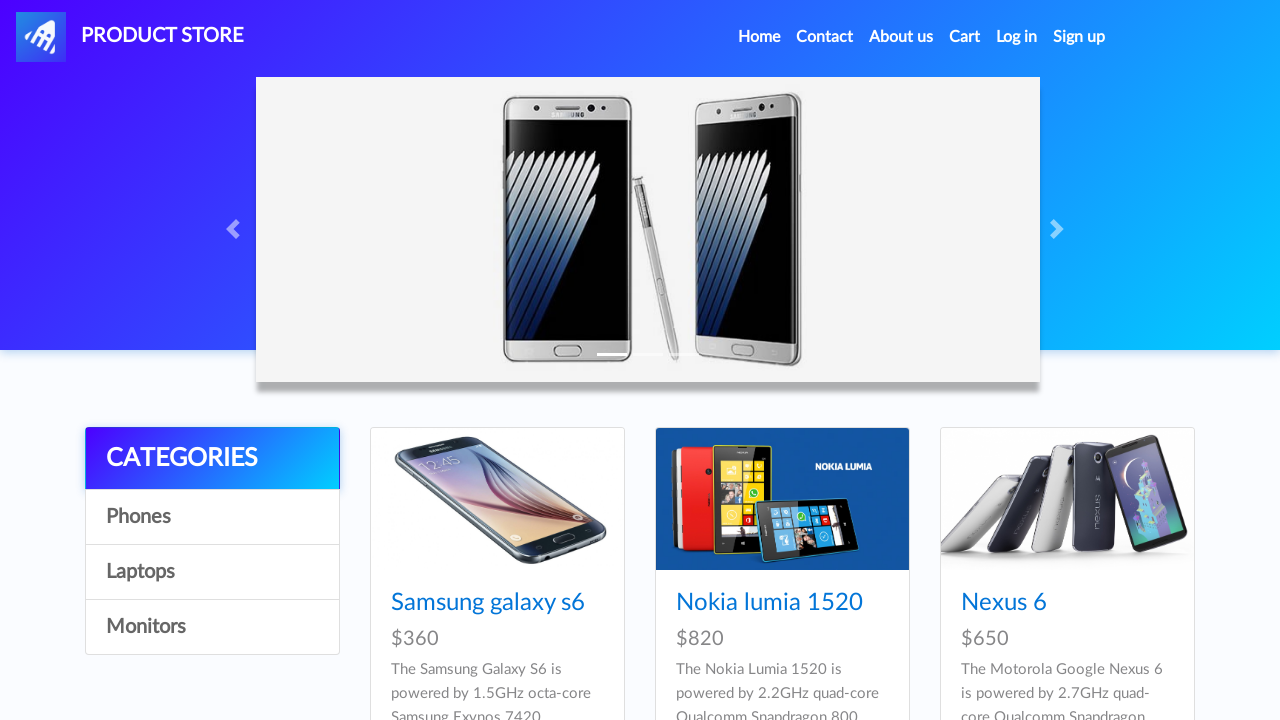

Clicked Sign up button to open registration modal at (1079, 37) on #signin2
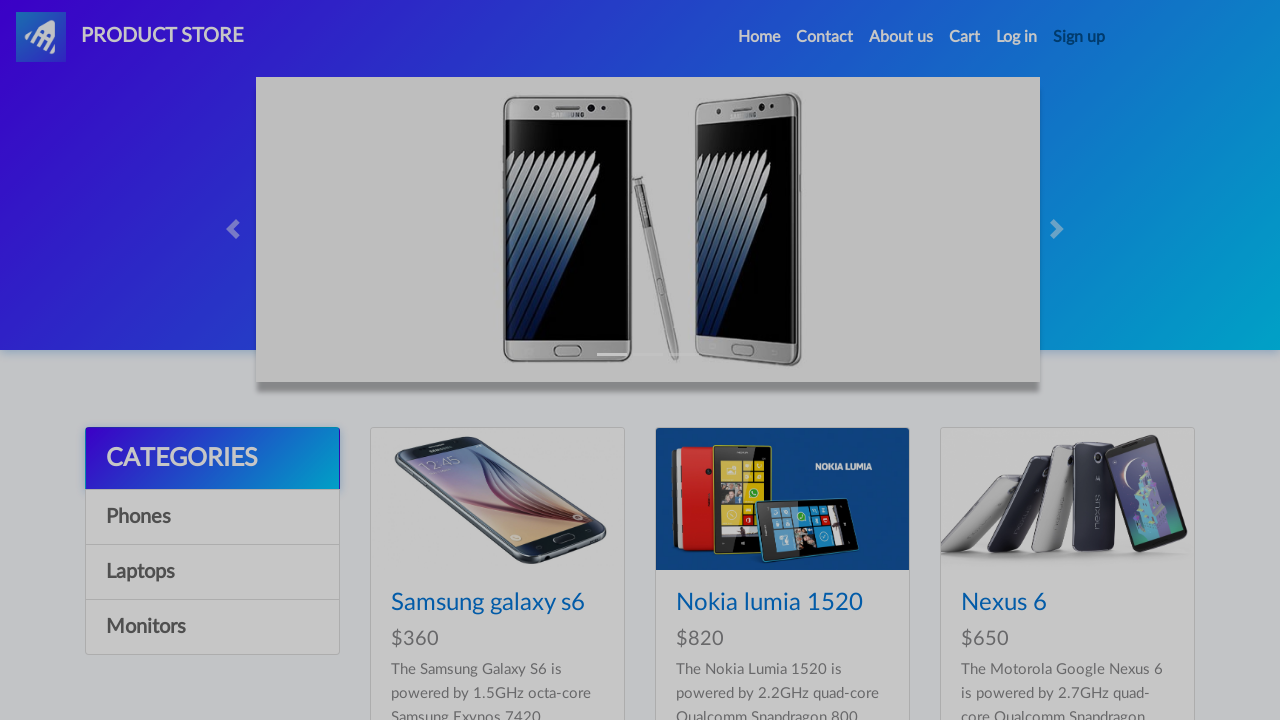

Sign up modal appeared with username field visible
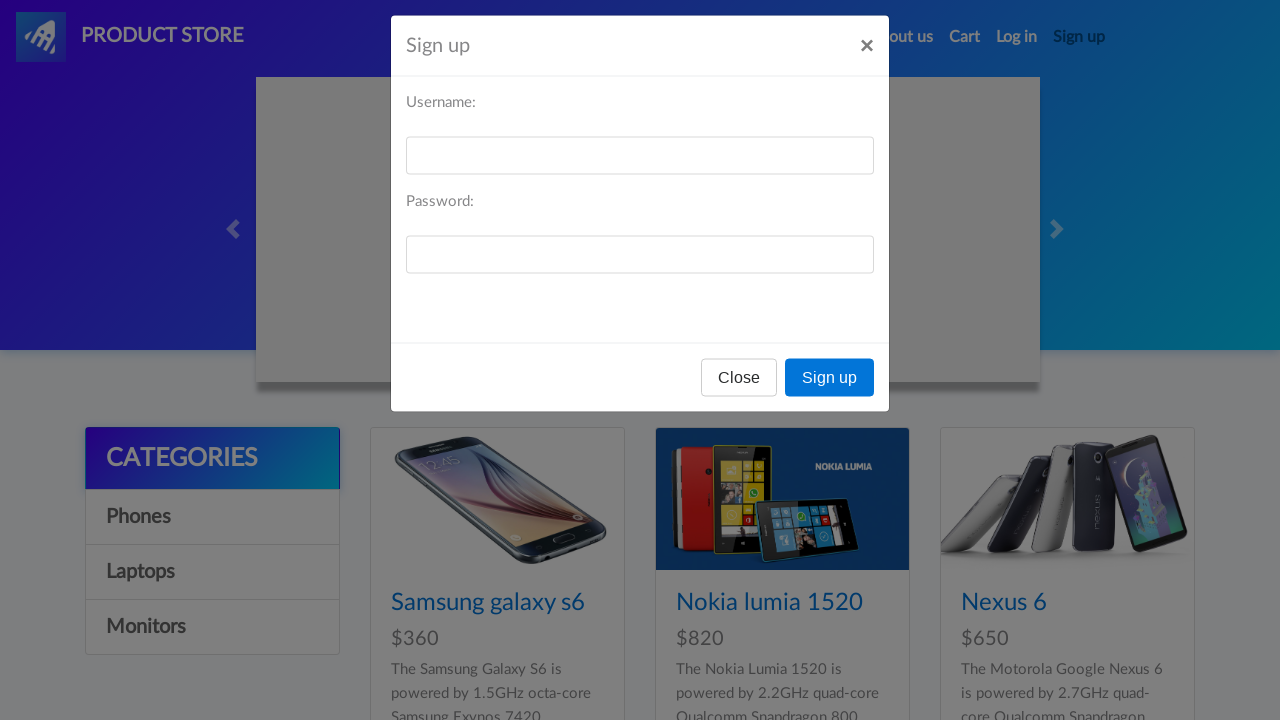

Filled username field with 'testuser8472' on #sign-username
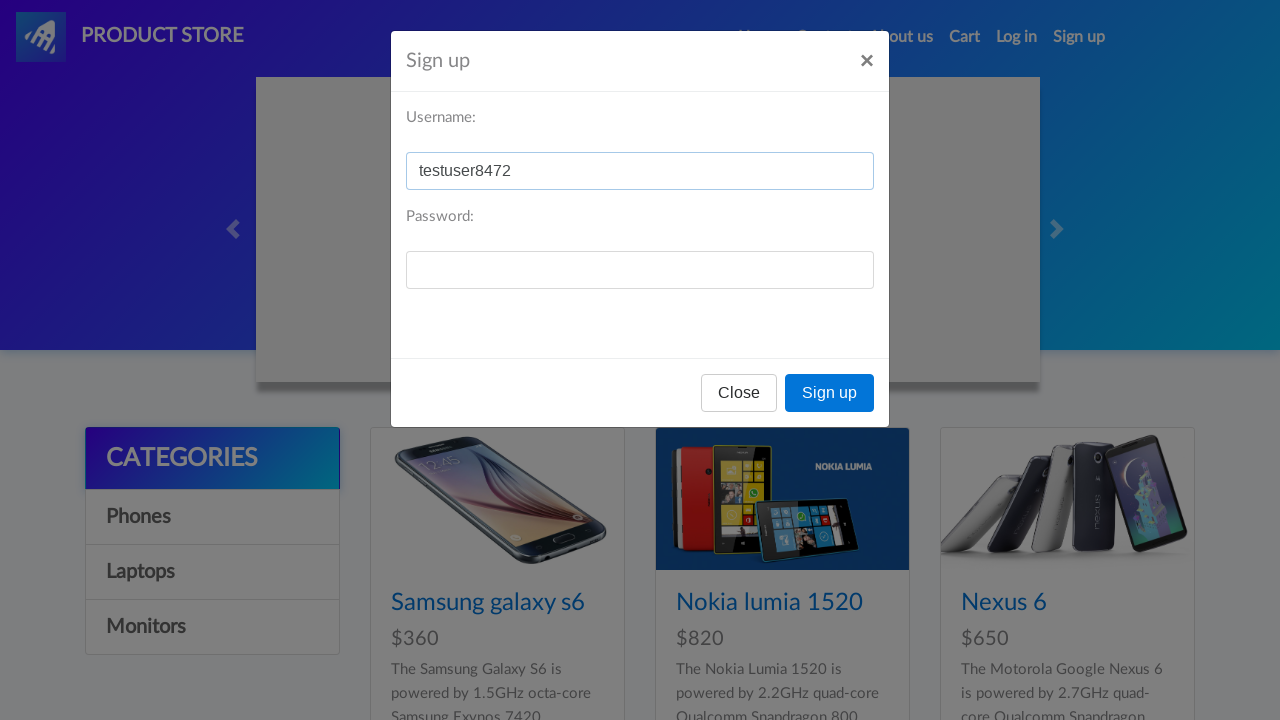

Filled password field with 'testpass123' on #sign-password
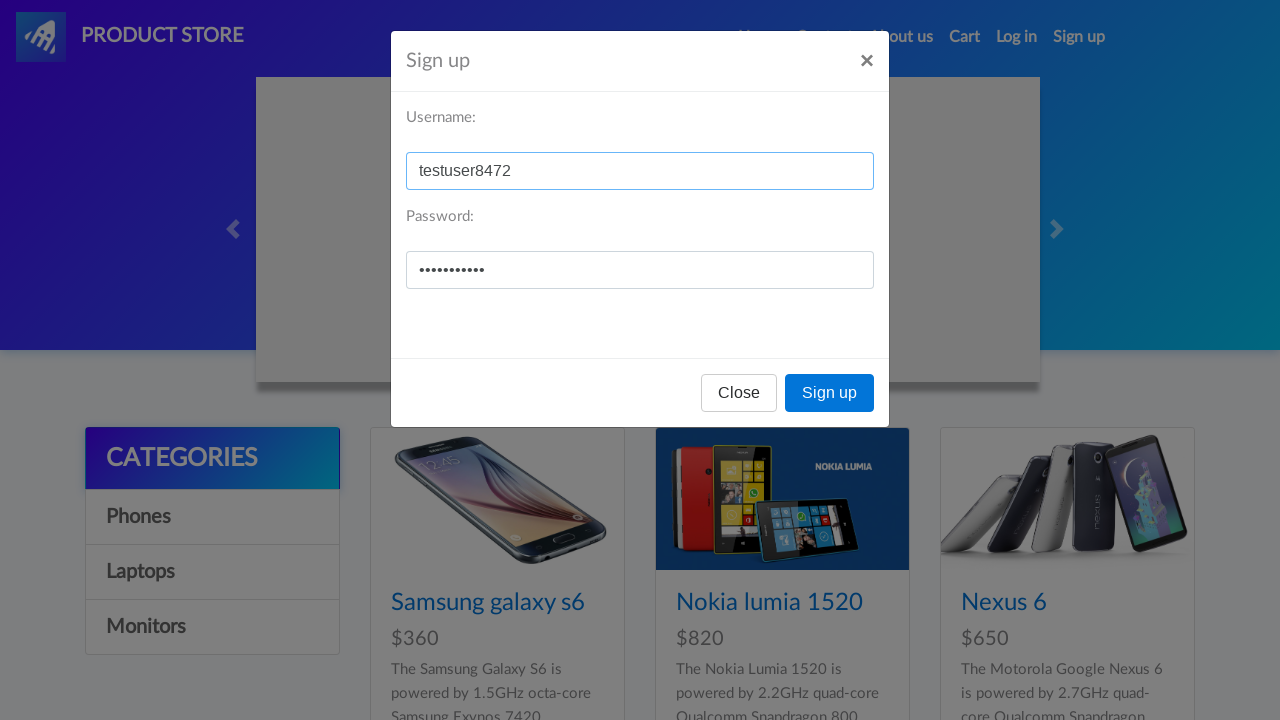

Clicked Sign up button to submit registration form at (830, 393) on button:has-text('Sign up')
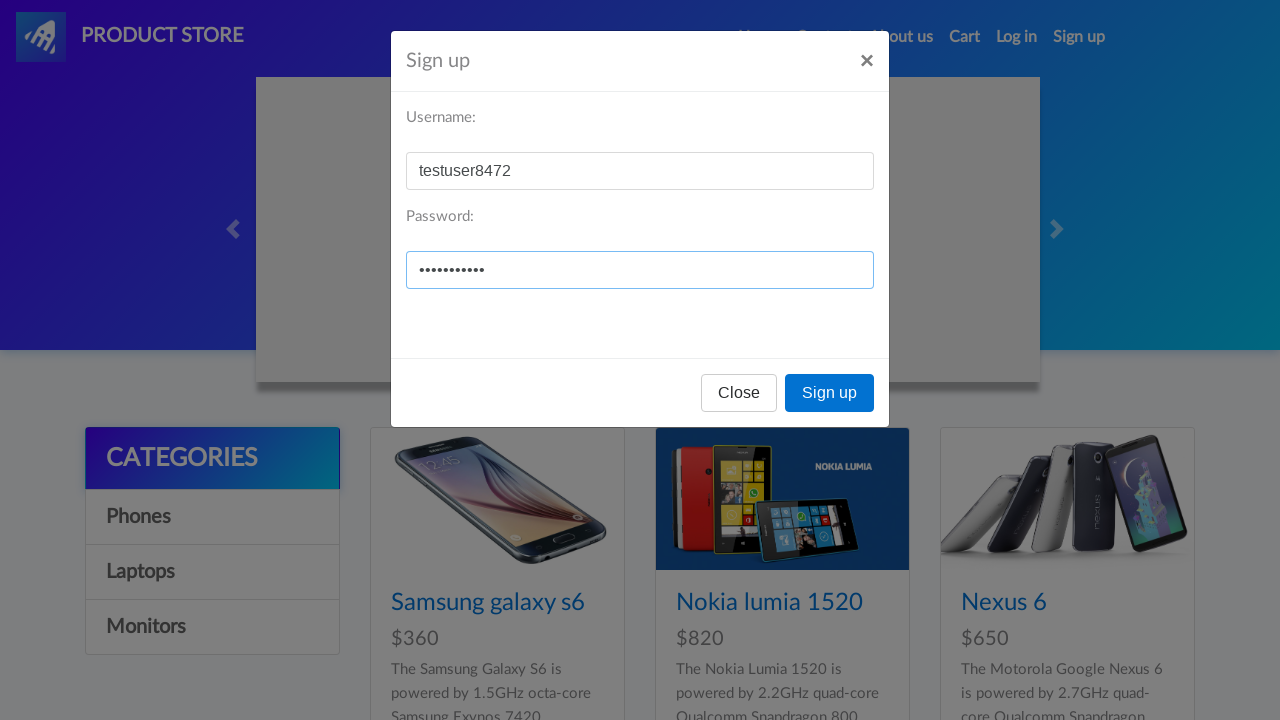

Accepted registration confirmation alert
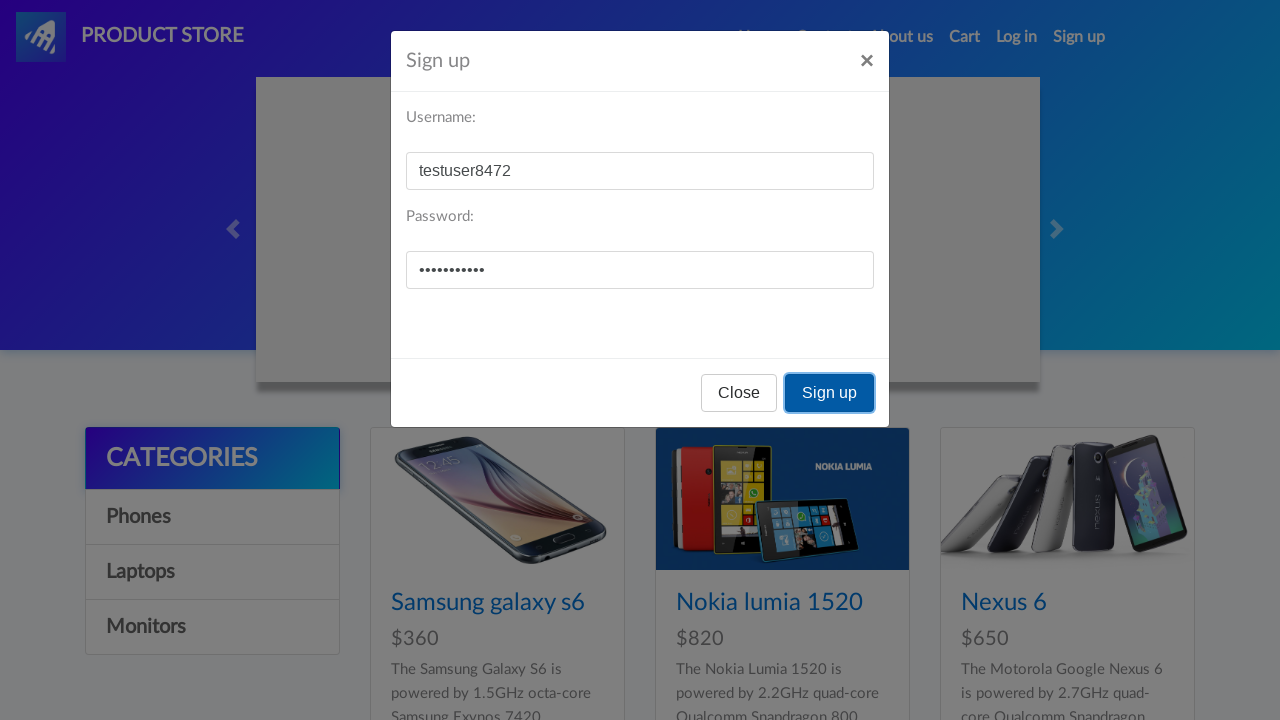

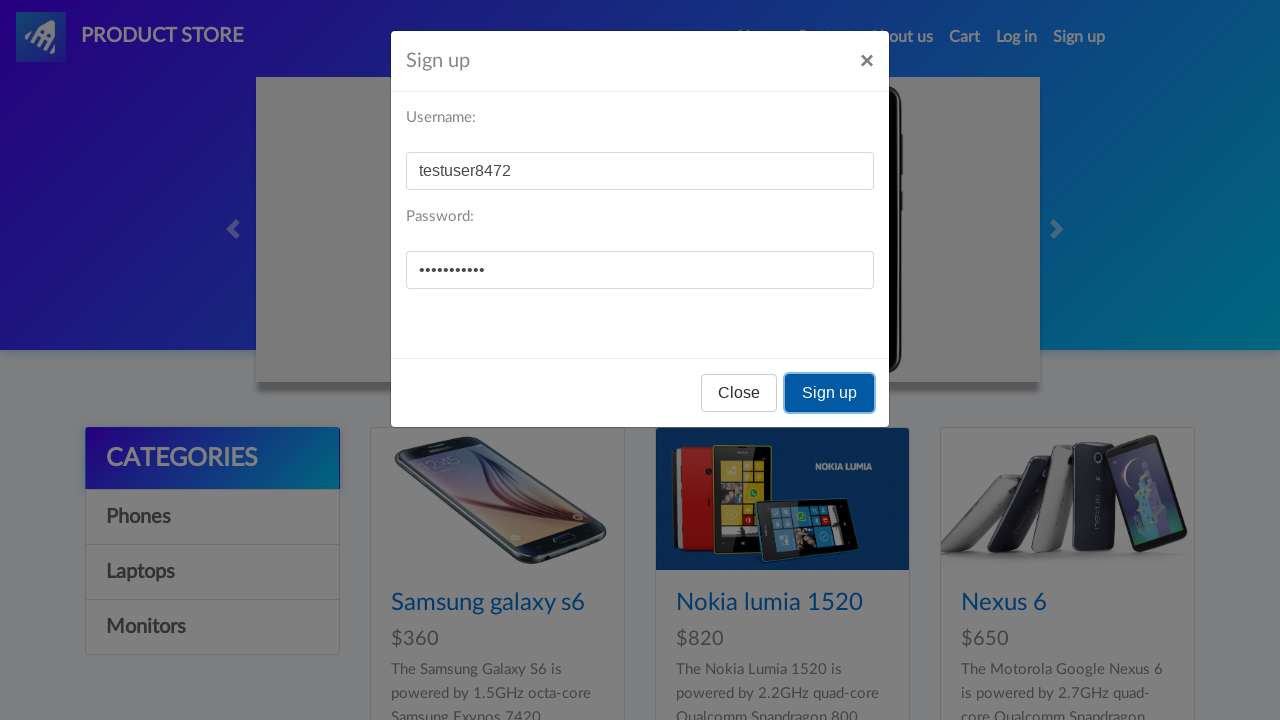